Tests login functionality with three different valid user credentials to verify successful login

Starting URL: https://www.saucedemo.com

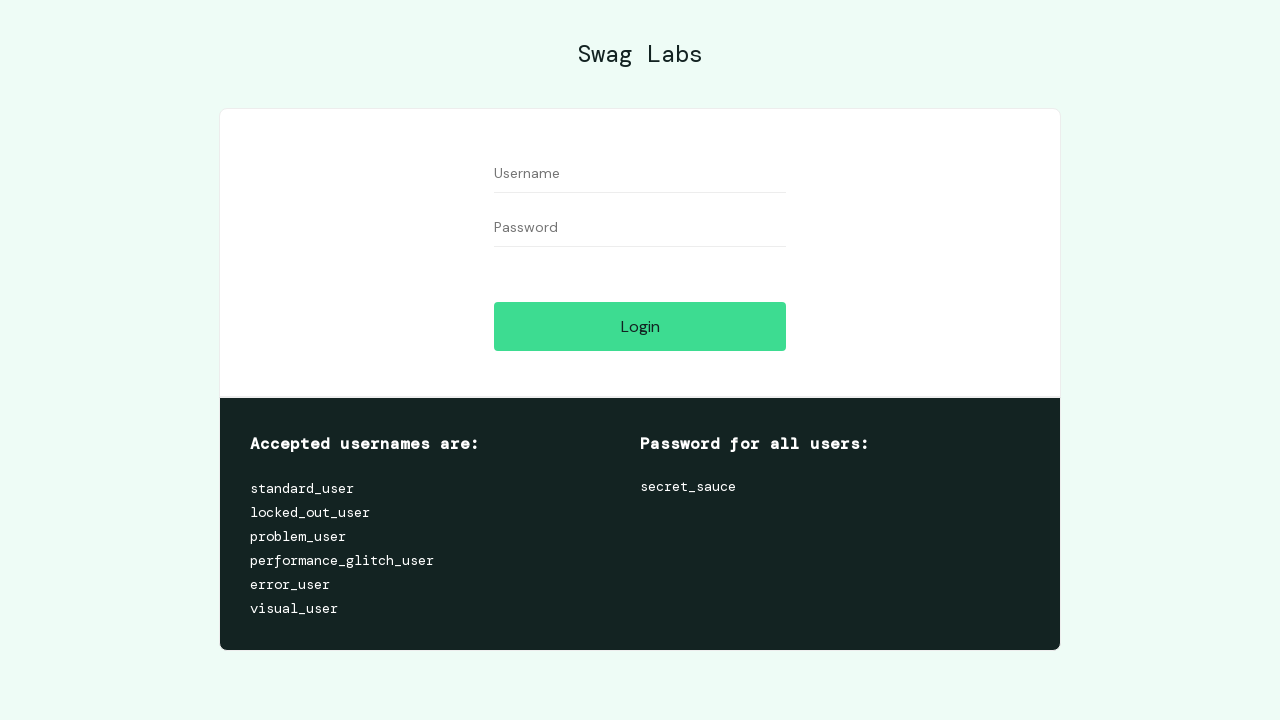

Filled username field with 'visual_user' on #user-name
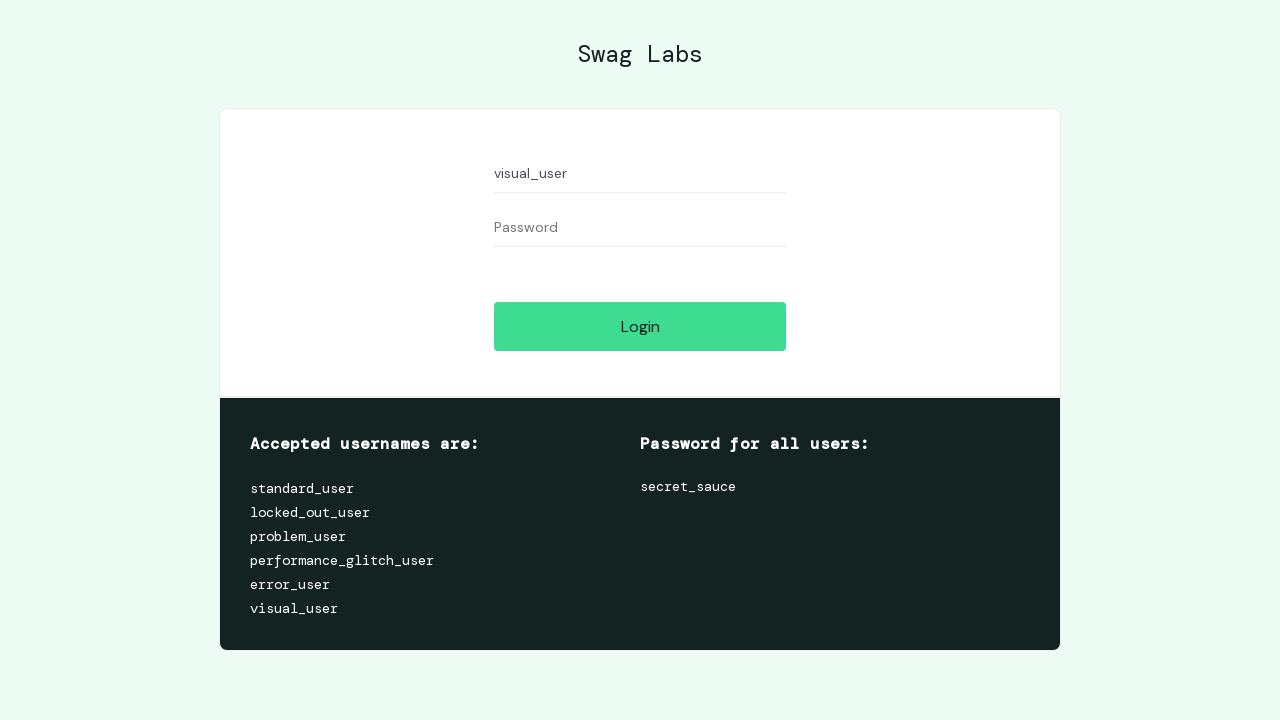

Filled password field with 'secret_sauce' on #password
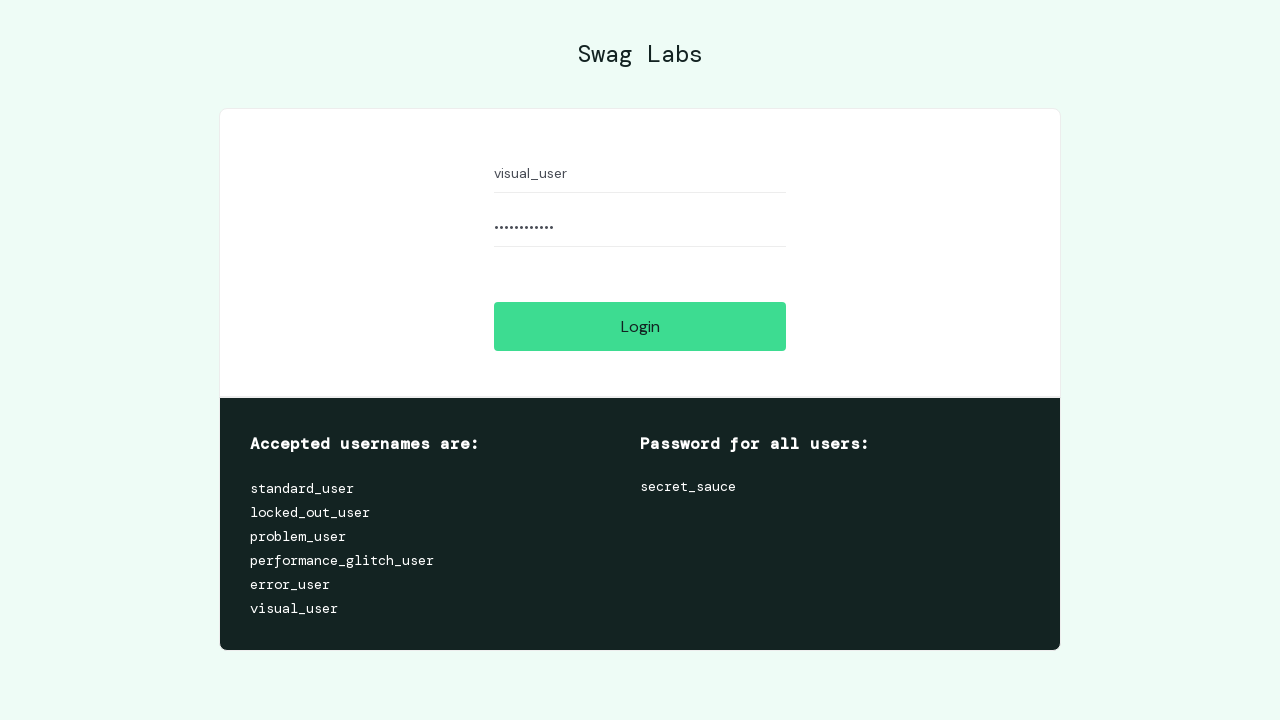

Clicked login button for visual_user at (640, 326) on #login-button
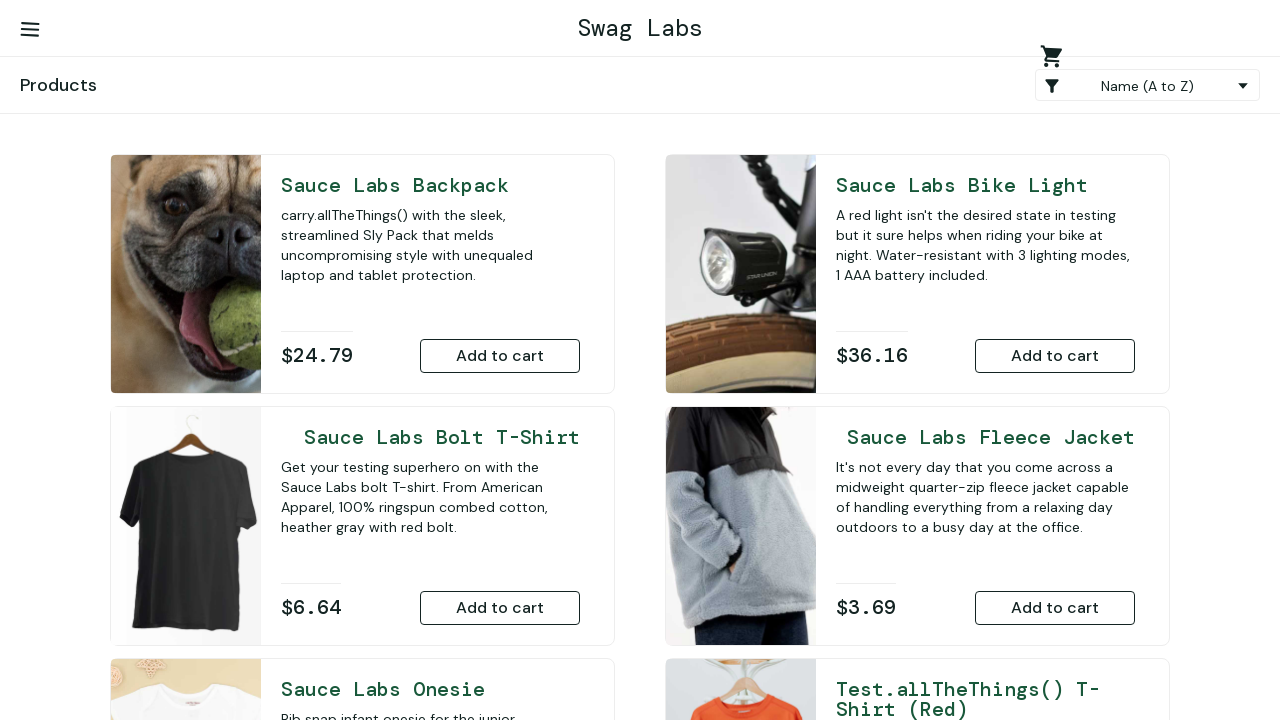

Login successful for visual_user - header container loaded
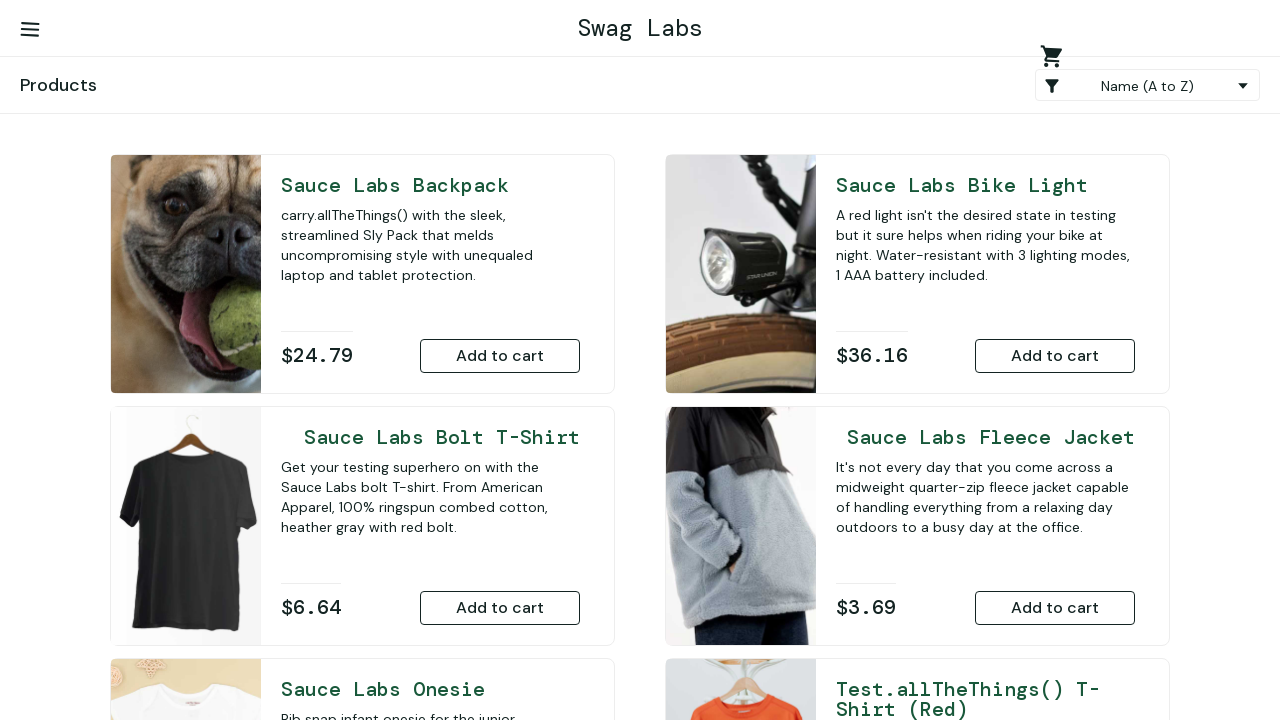

Navigated back to login page for next test
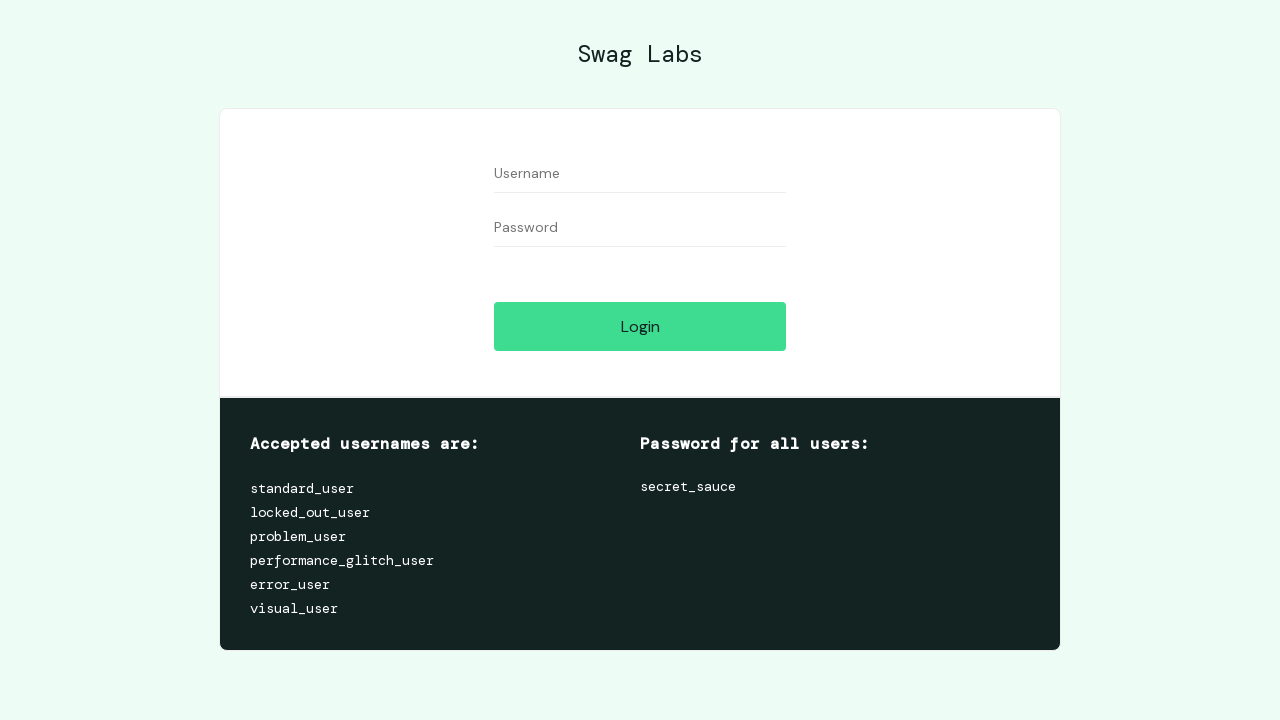

Filled username field with 'problem_user' on #user-name
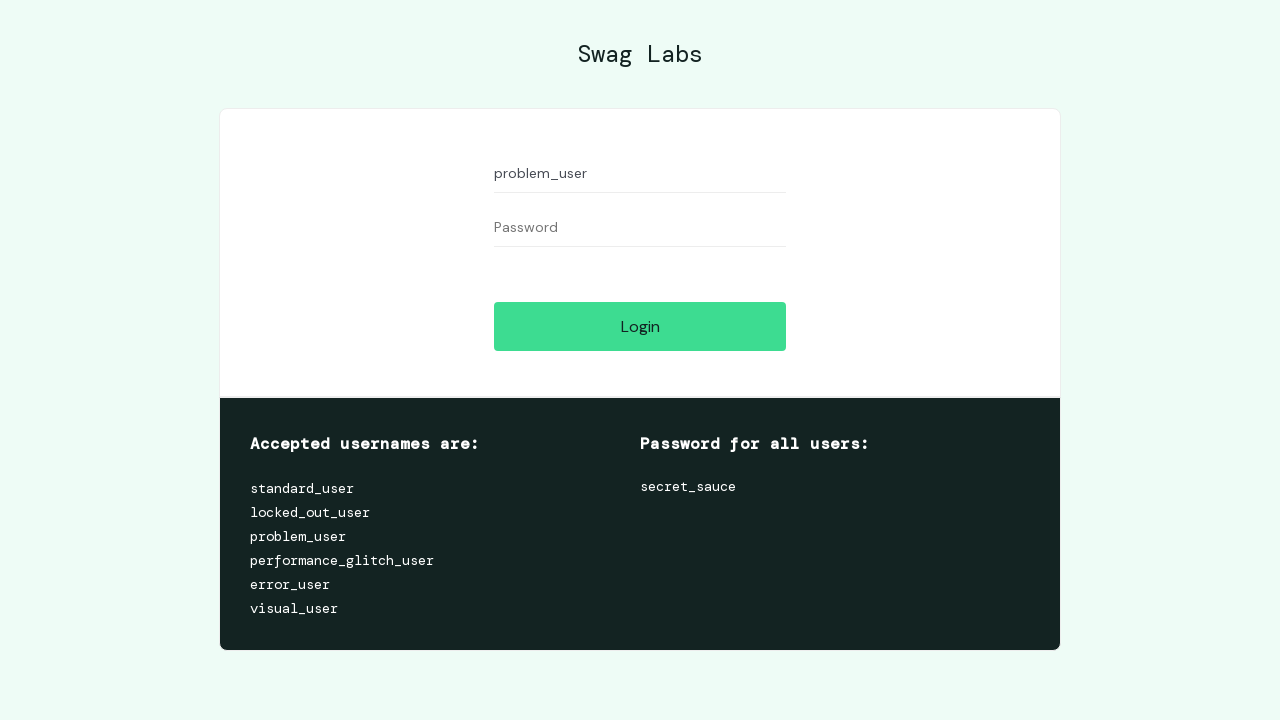

Filled password field with 'secret_sauce' on #password
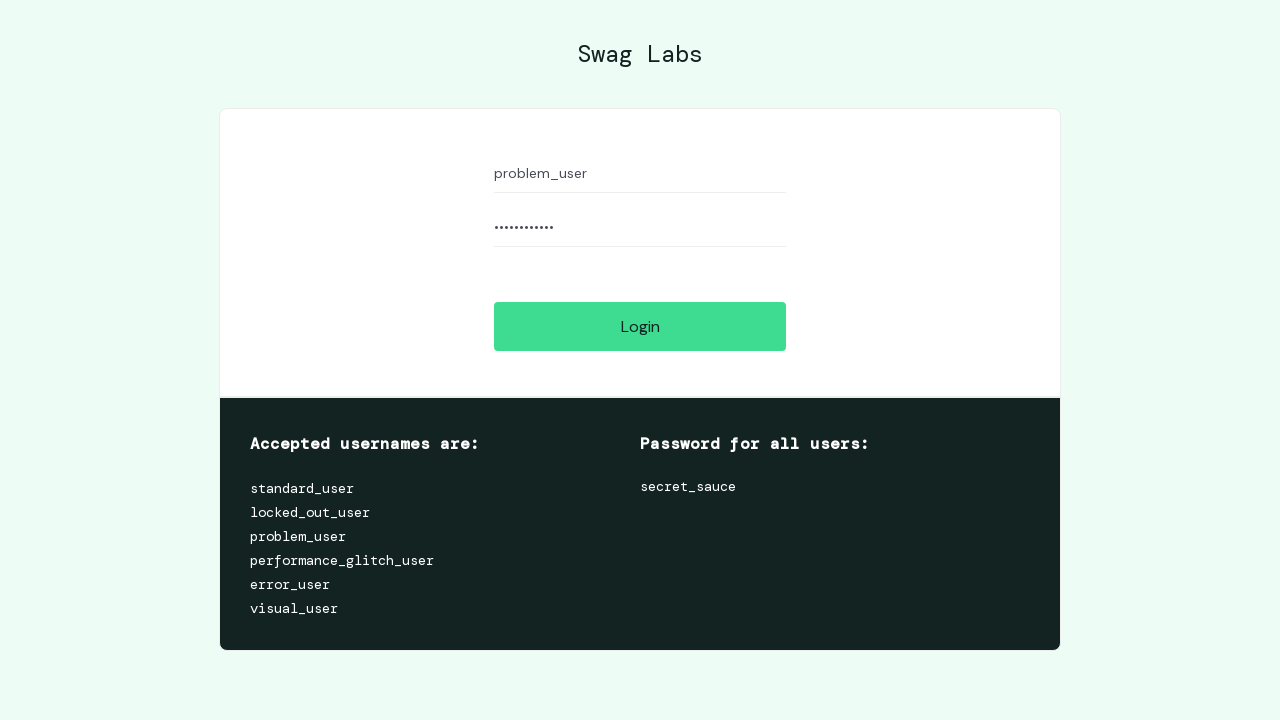

Clicked login button for problem_user at (640, 326) on #login-button
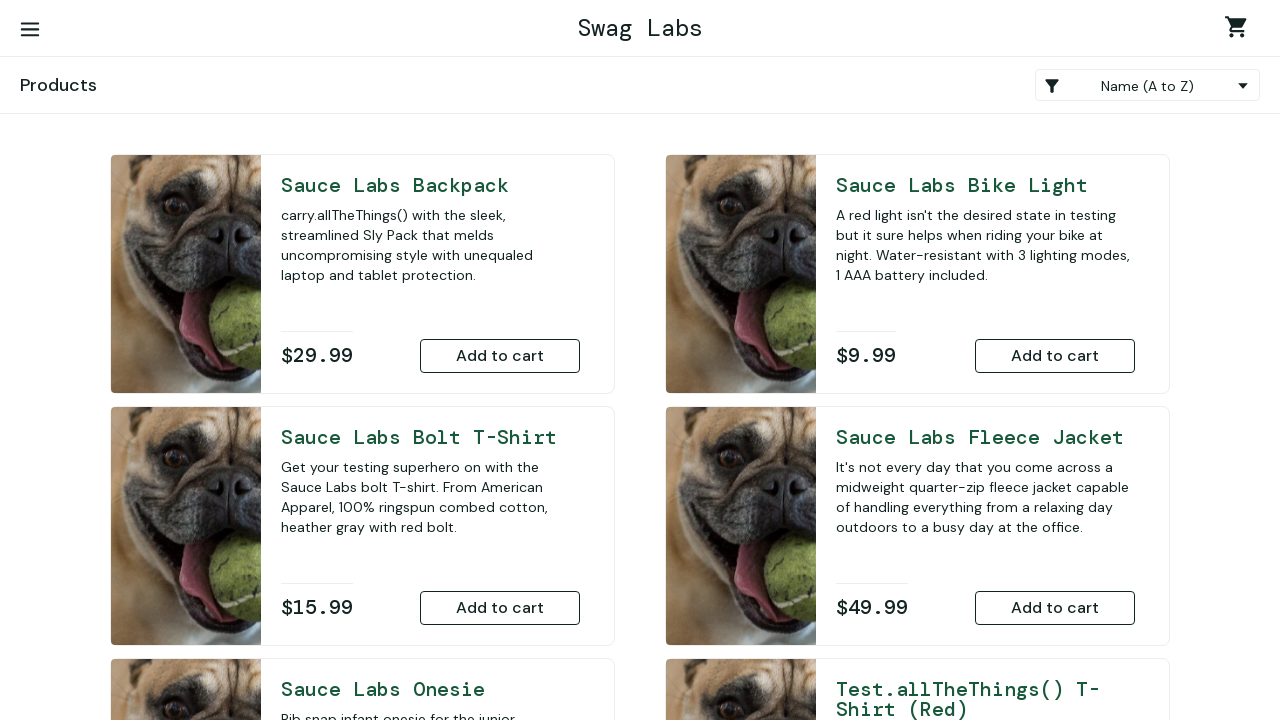

Login successful for problem_user - header container loaded
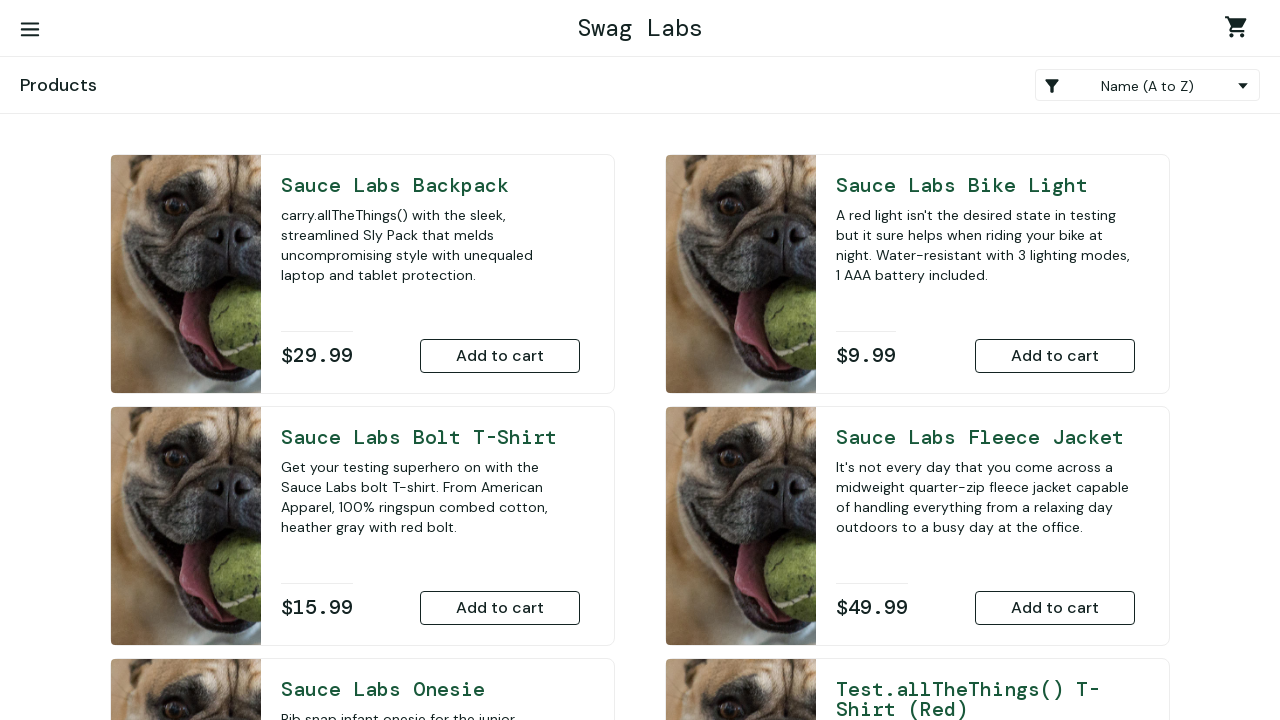

Navigated back to login page for next test
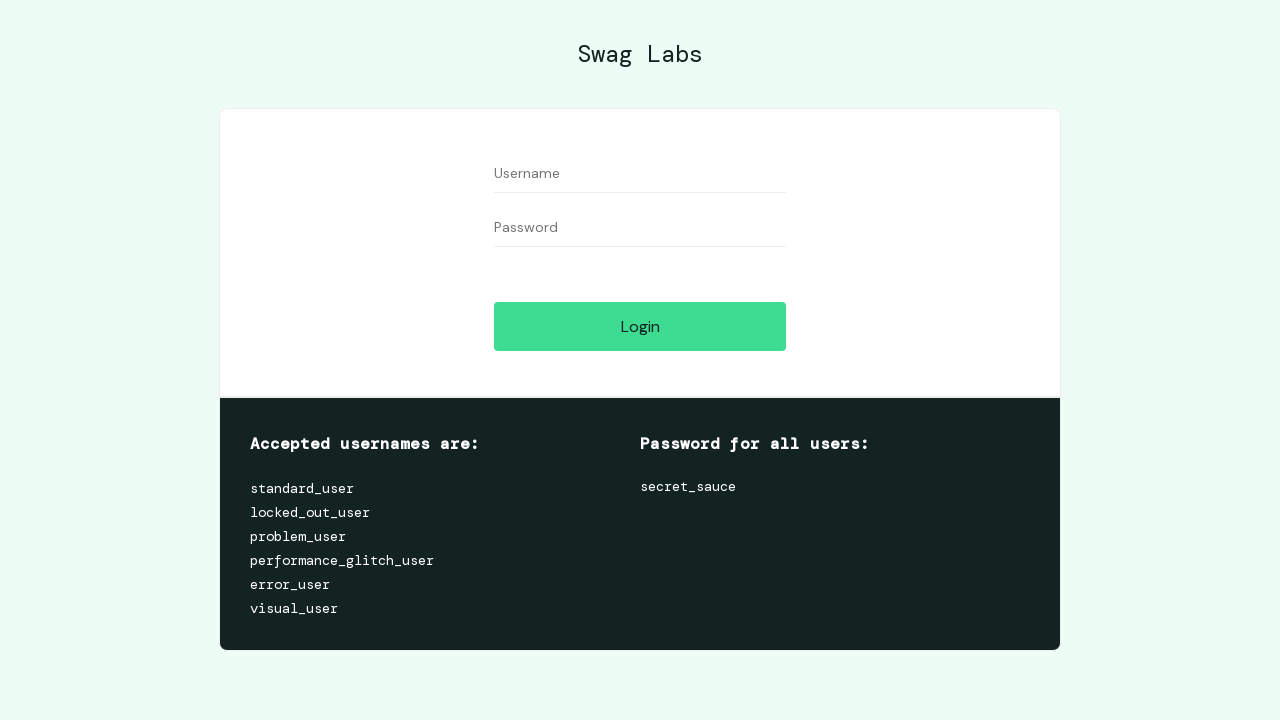

Filled username field with 'standard_user' on #user-name
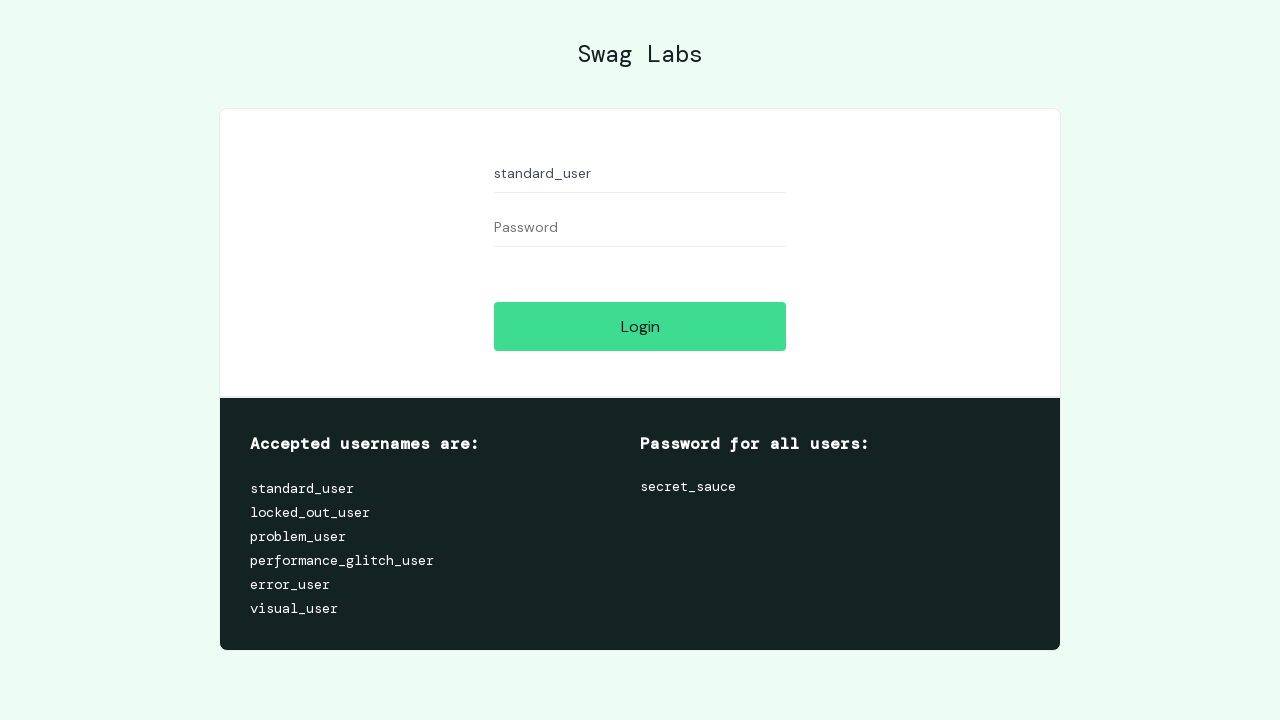

Filled password field with 'secret_sauce' on #password
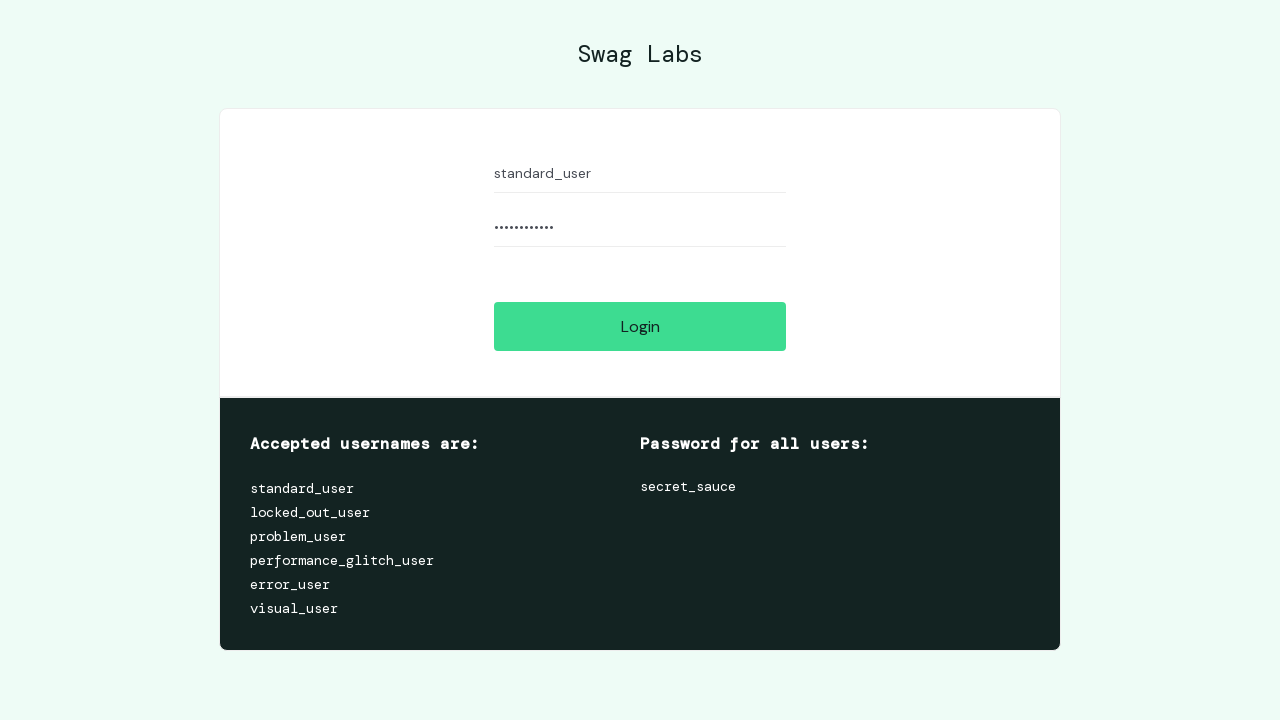

Clicked login button for standard_user at (640, 326) on #login-button
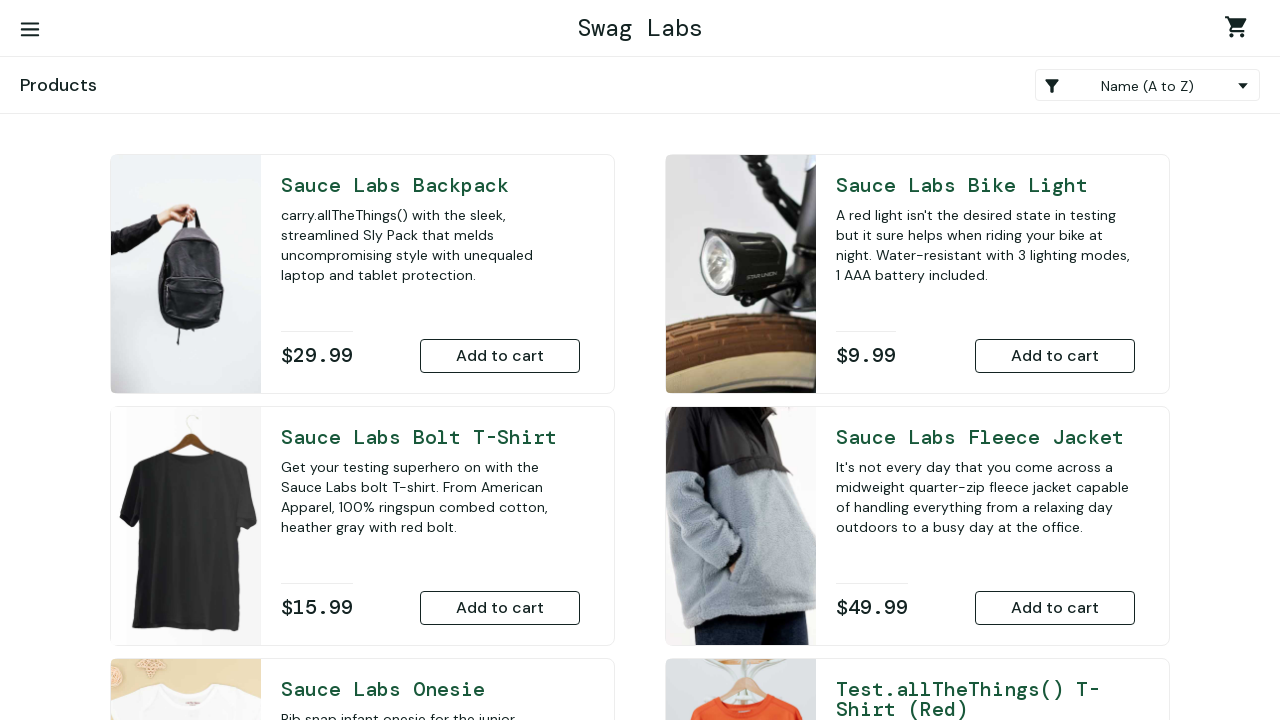

Login successful for standard_user - header container loaded
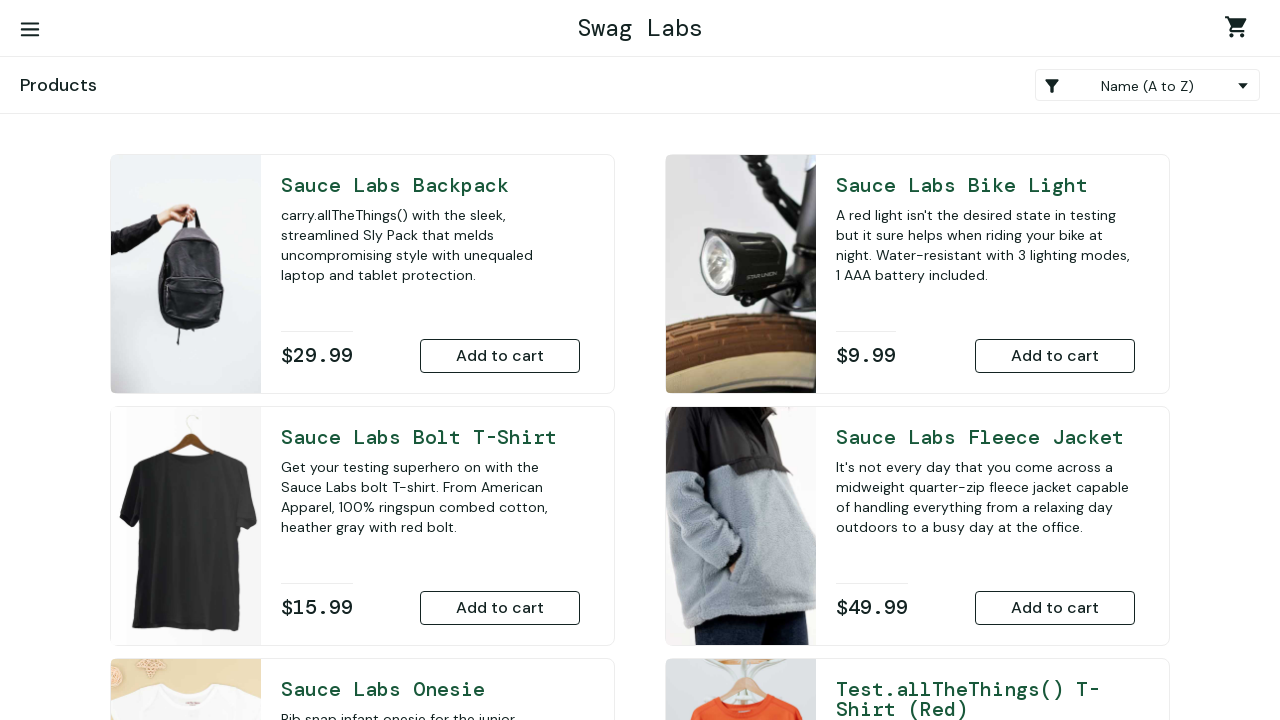

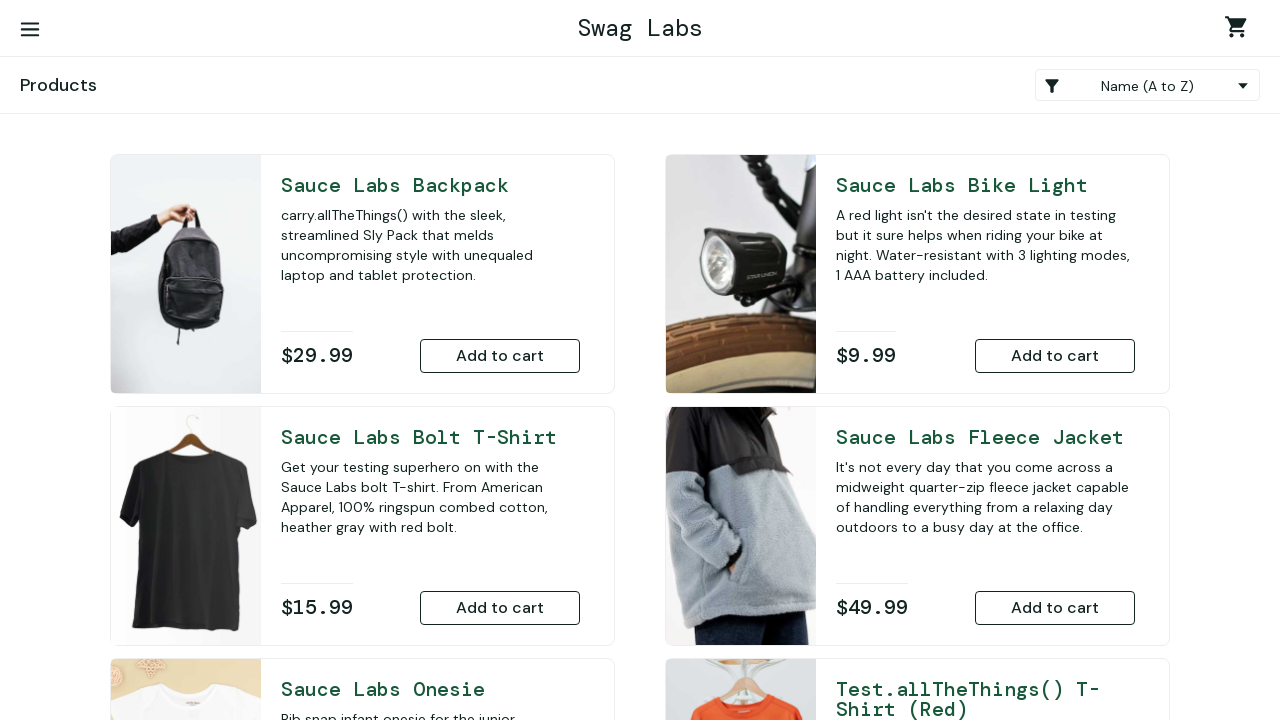